Tests hide and show functionality by clicking hide button to hide a textbox, then clicking show button to display it again

Starting URL: https://rahulshettyacademy.com/AutomationPractice/

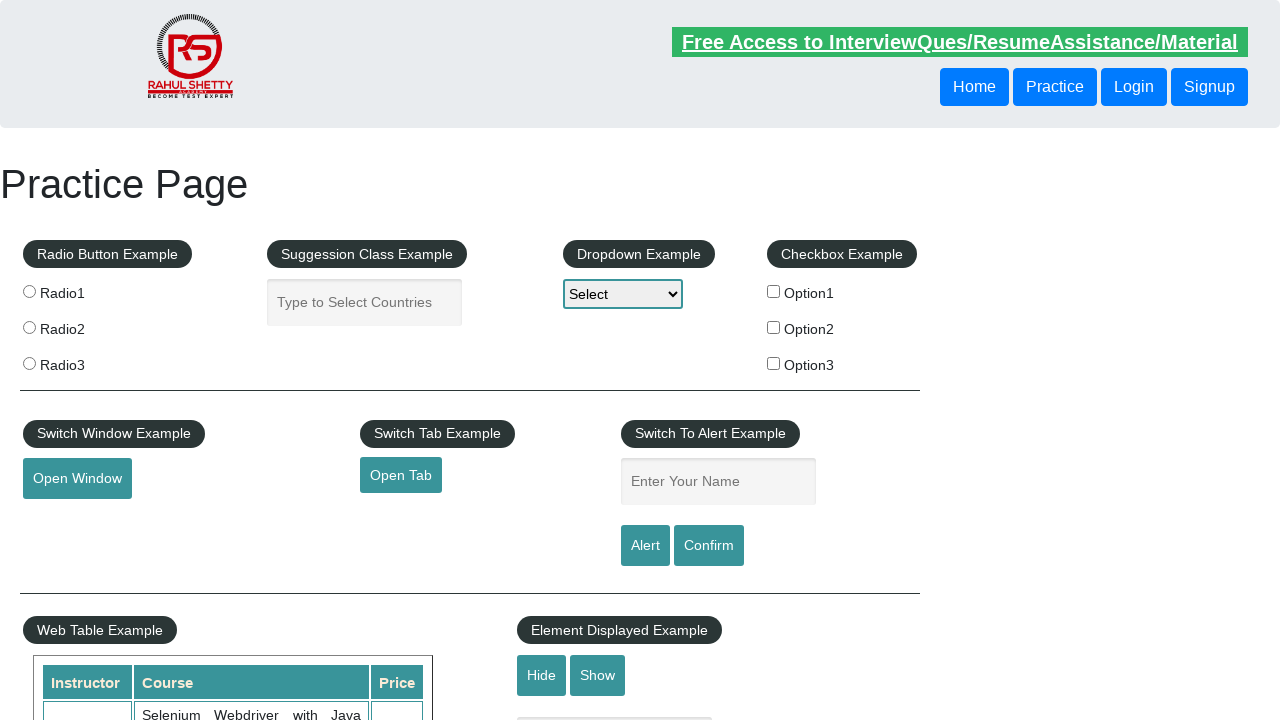

Navigated to AutomationPractice page
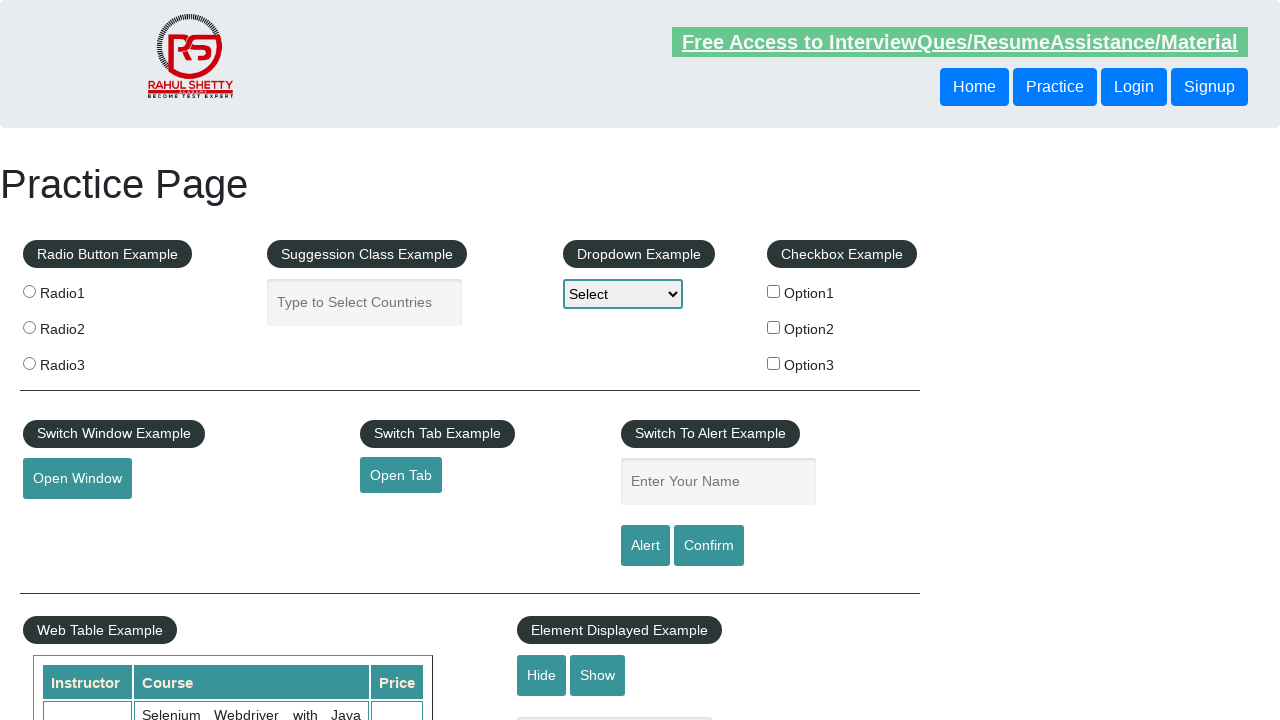

Verified hide button is visible
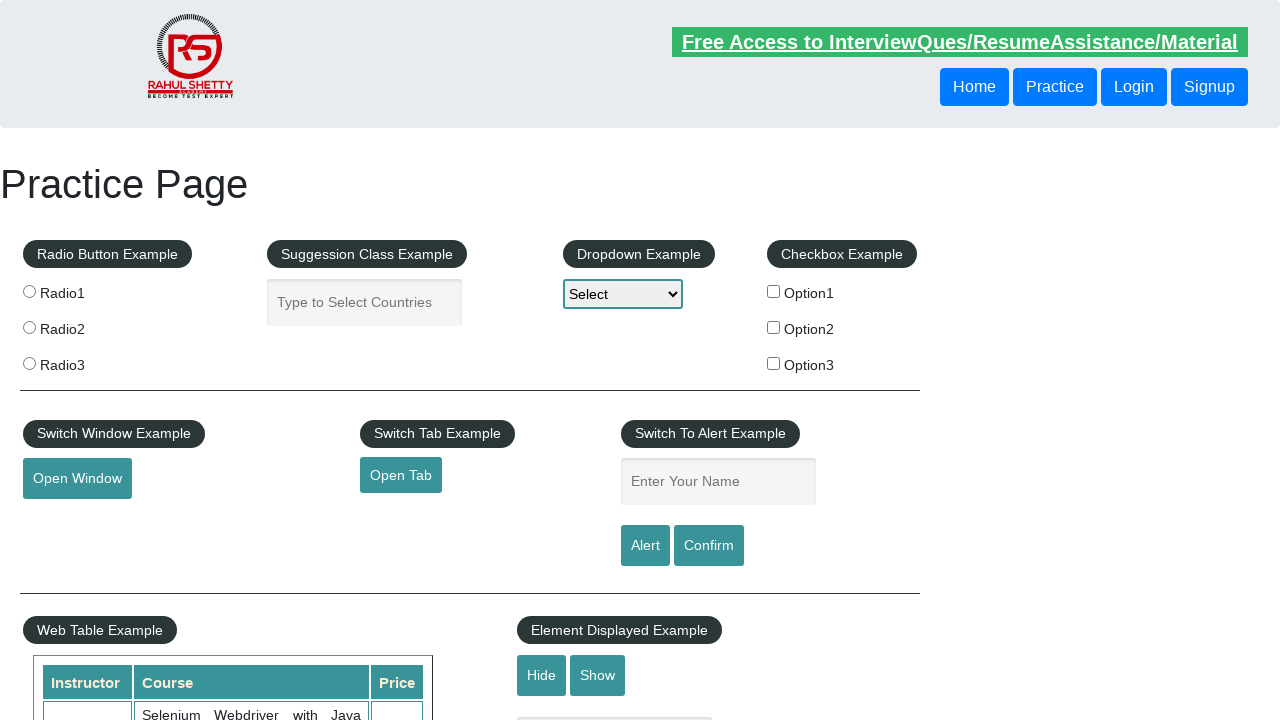

Clicked hide button to hide textbox at (542, 675) on #hide-textbox
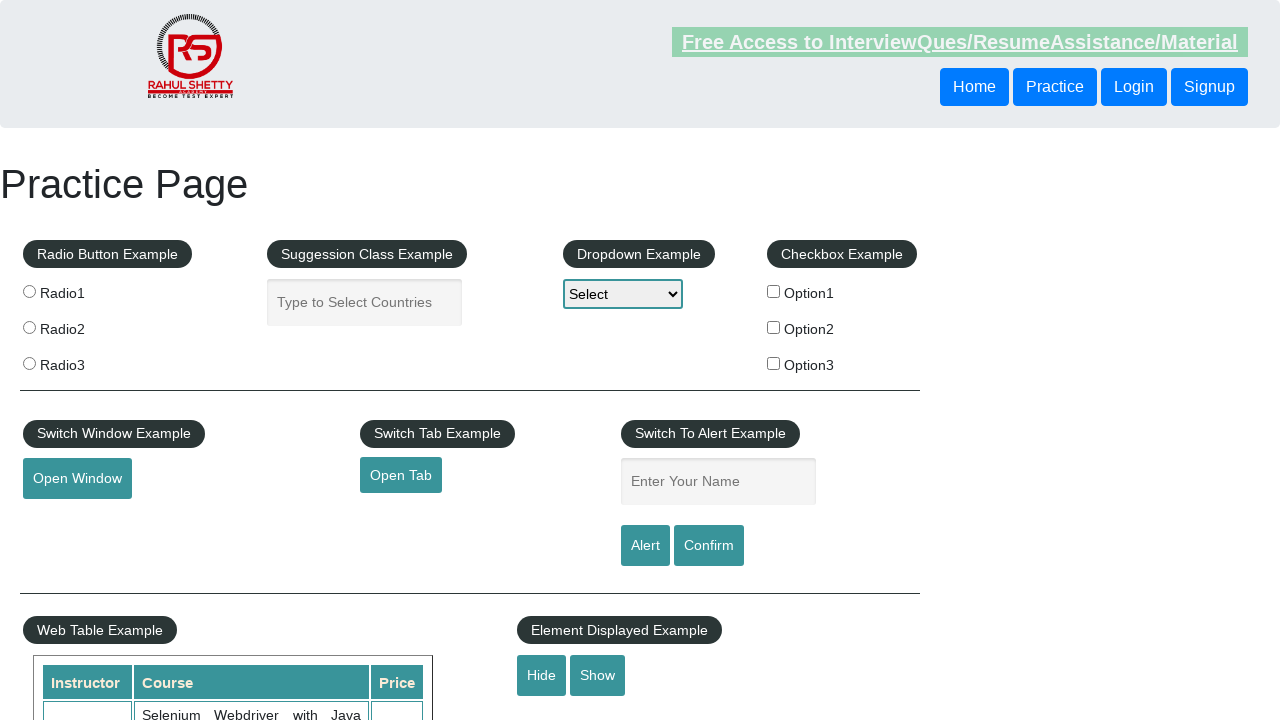

Verified textbox is now hidden
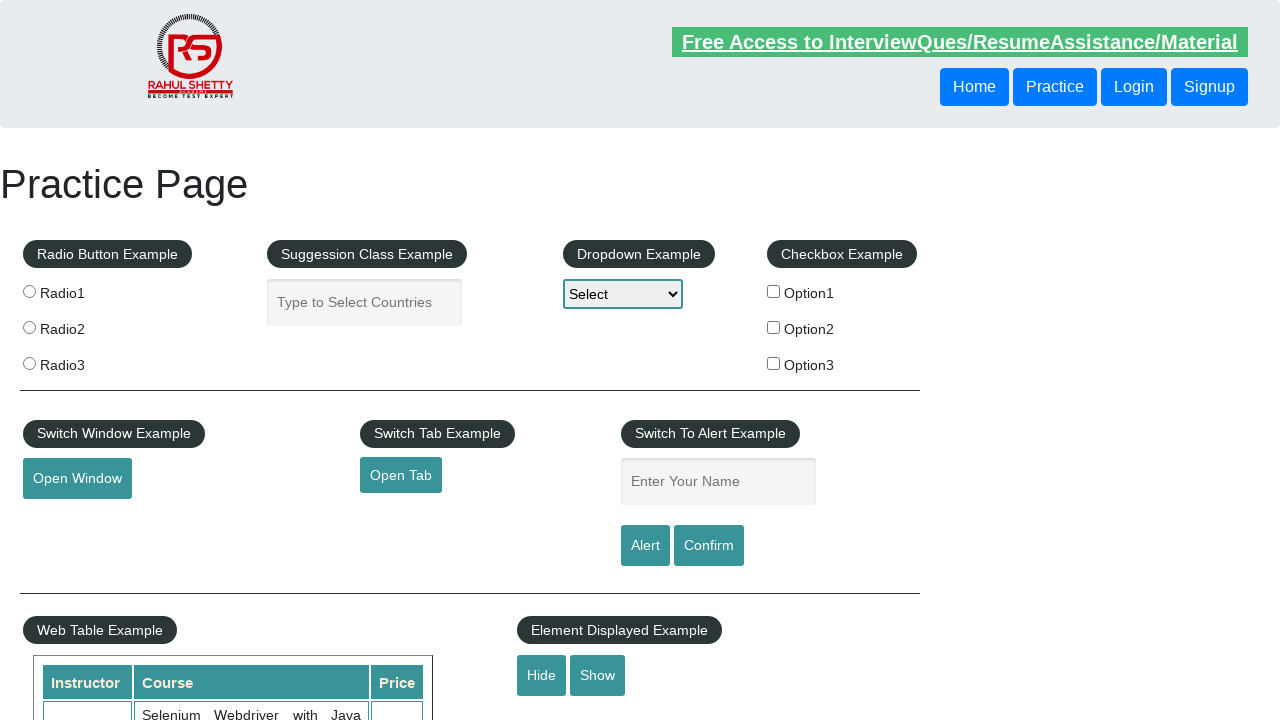

Verified show button is visible
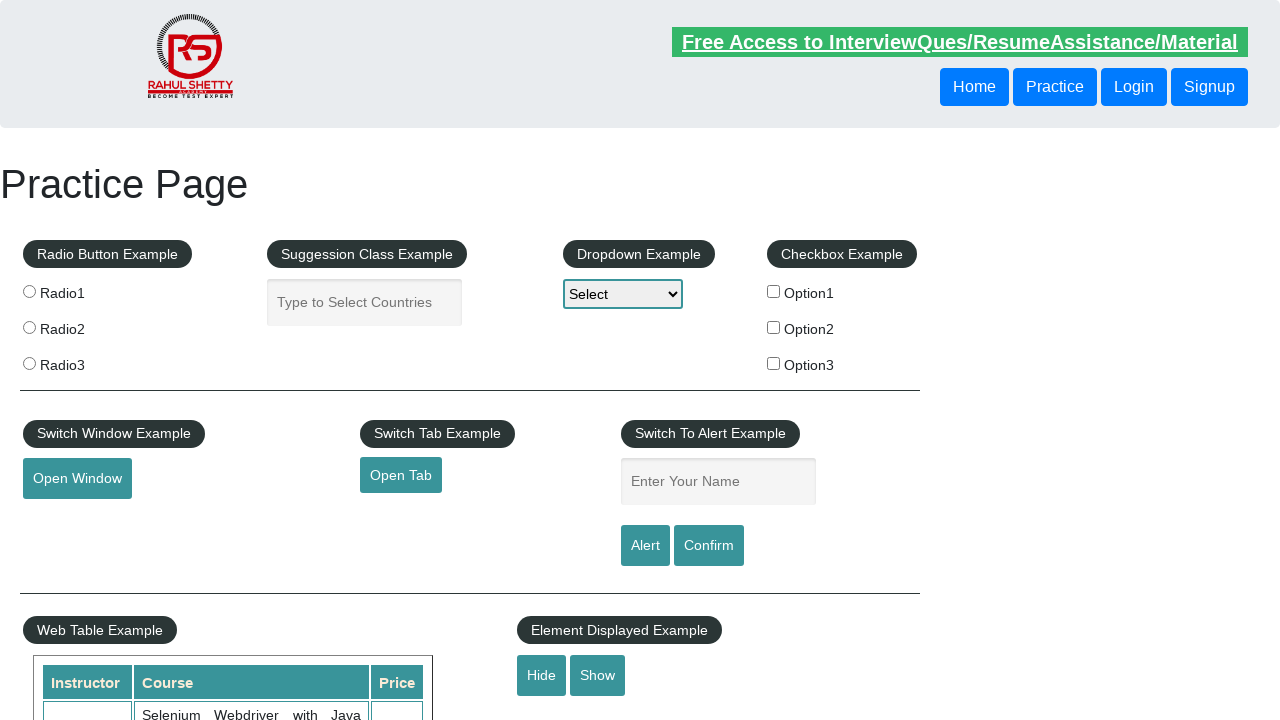

Clicked show button to display textbox at (598, 675) on #show-textbox
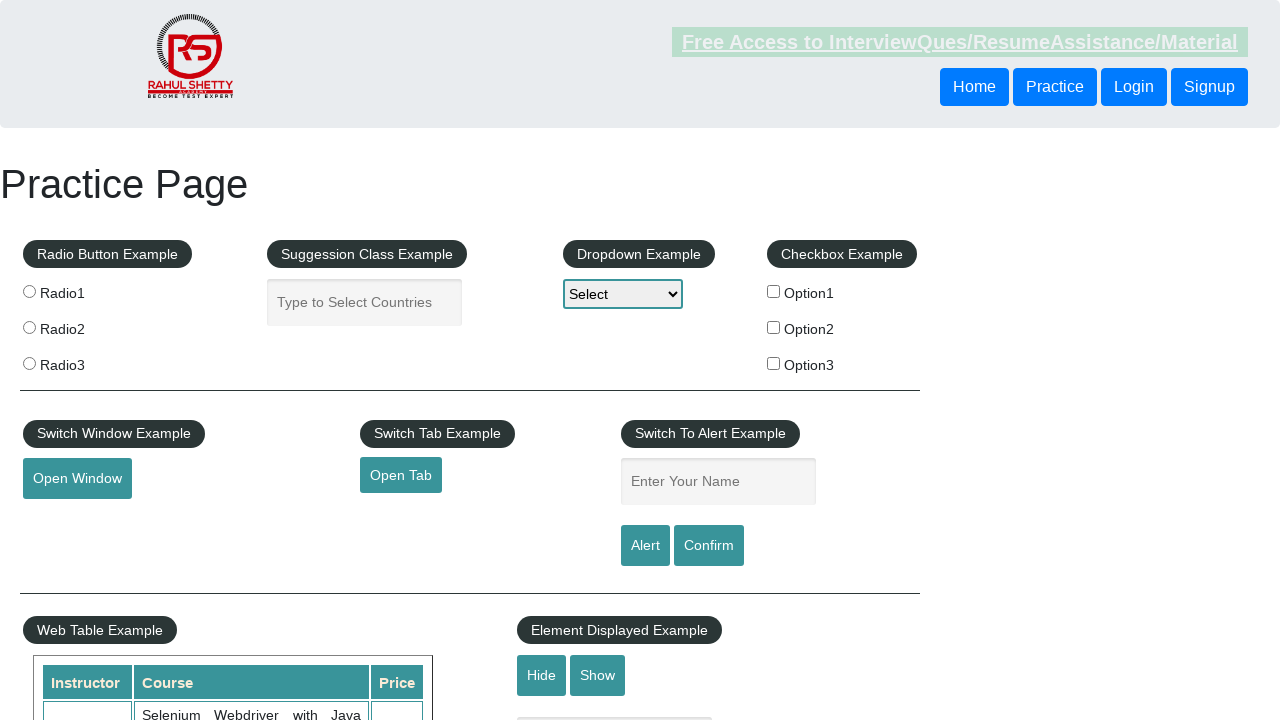

Verified textbox is visible again
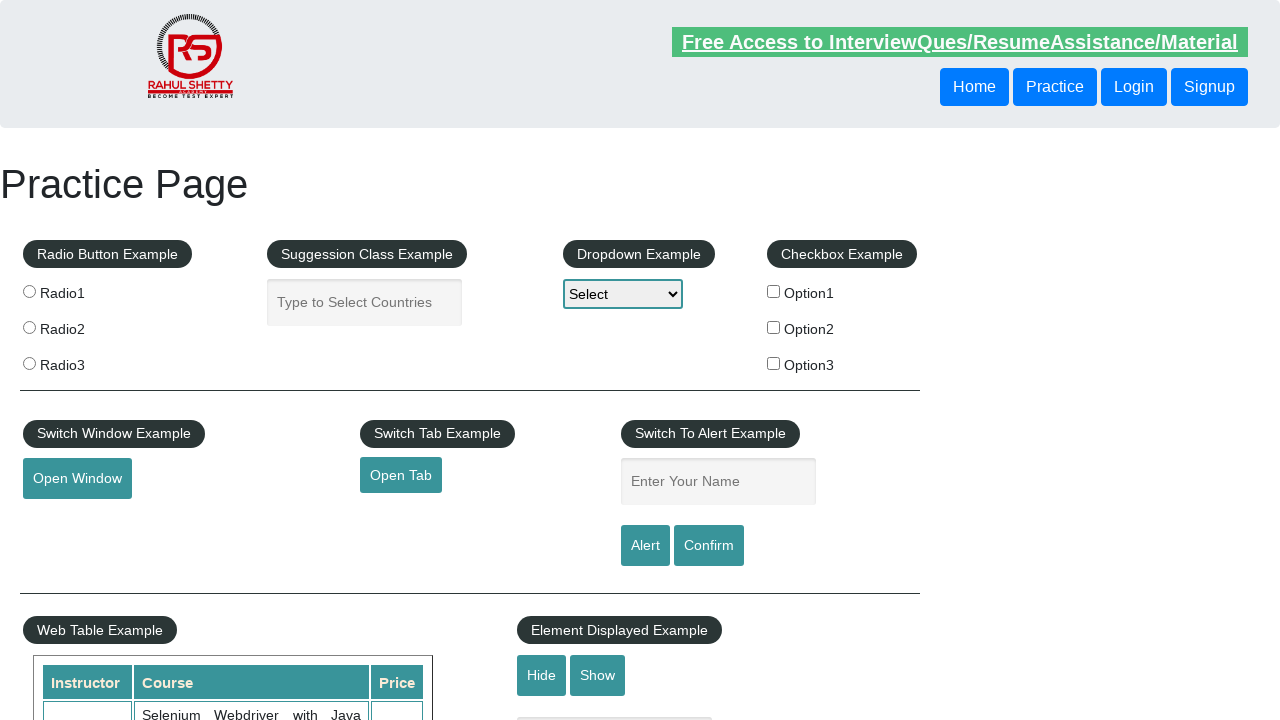

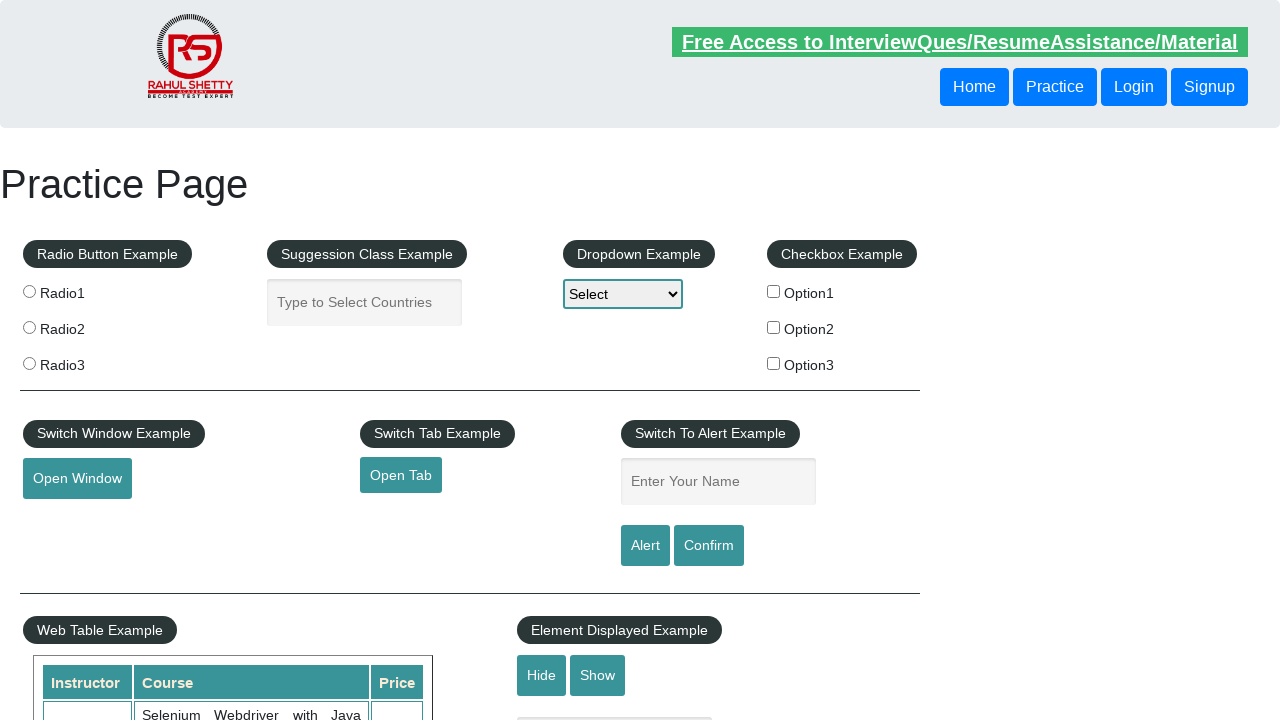